Navigates to a Taiwanese school website page and verifies that list content elements are present on the page

Starting URL: https://www.ntsh.ntpc.edu.tw/p/403-1000-41-1.php?Lang=zh-tw

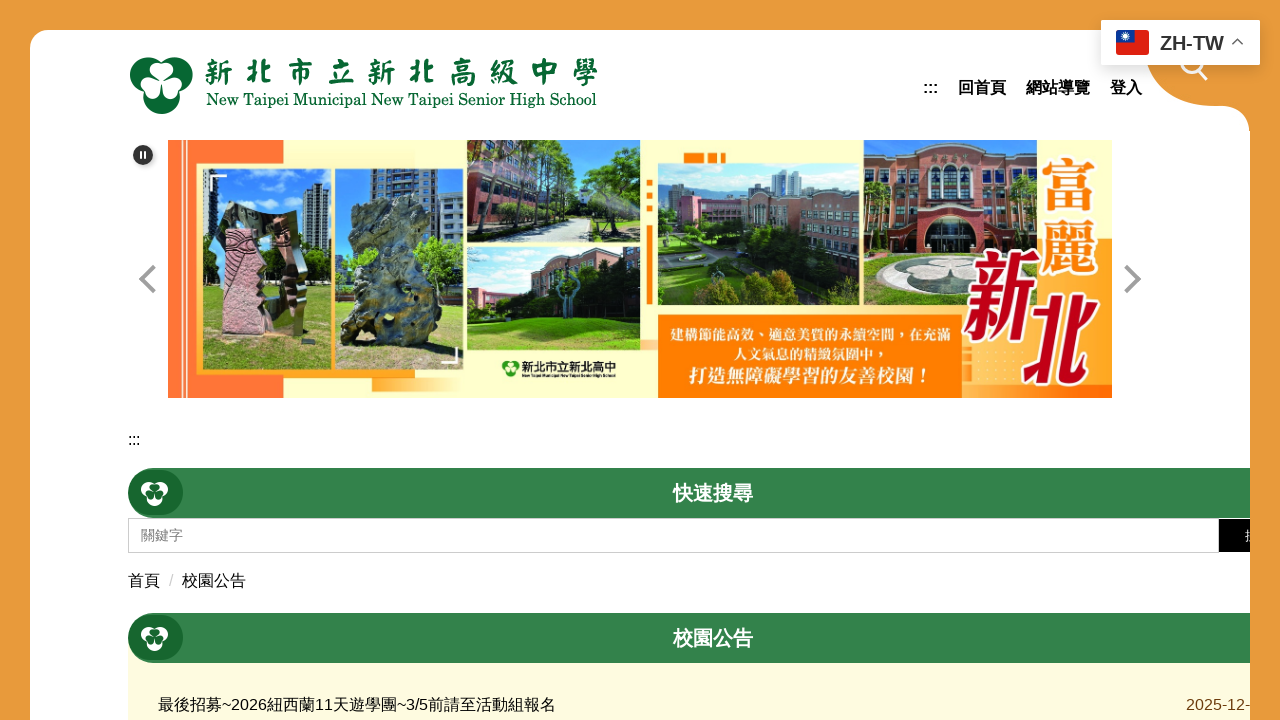

Navigated to Taiwanese school website
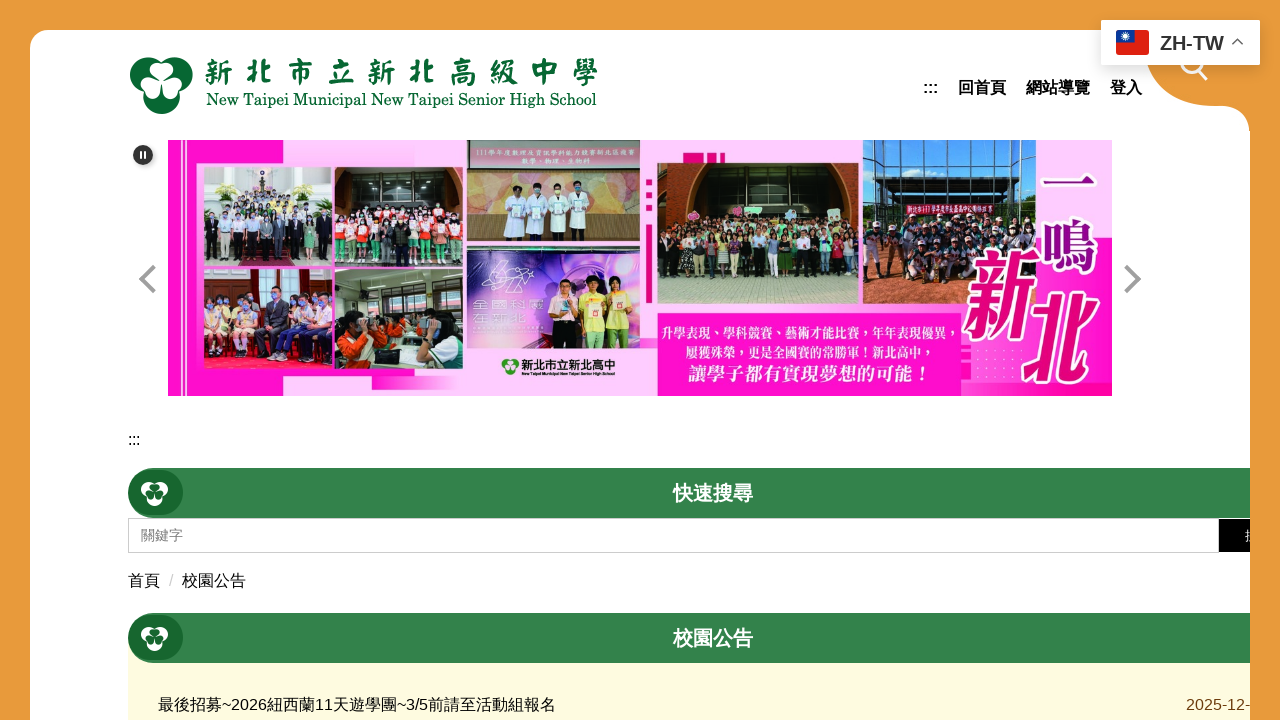

List content elements loaded on the page
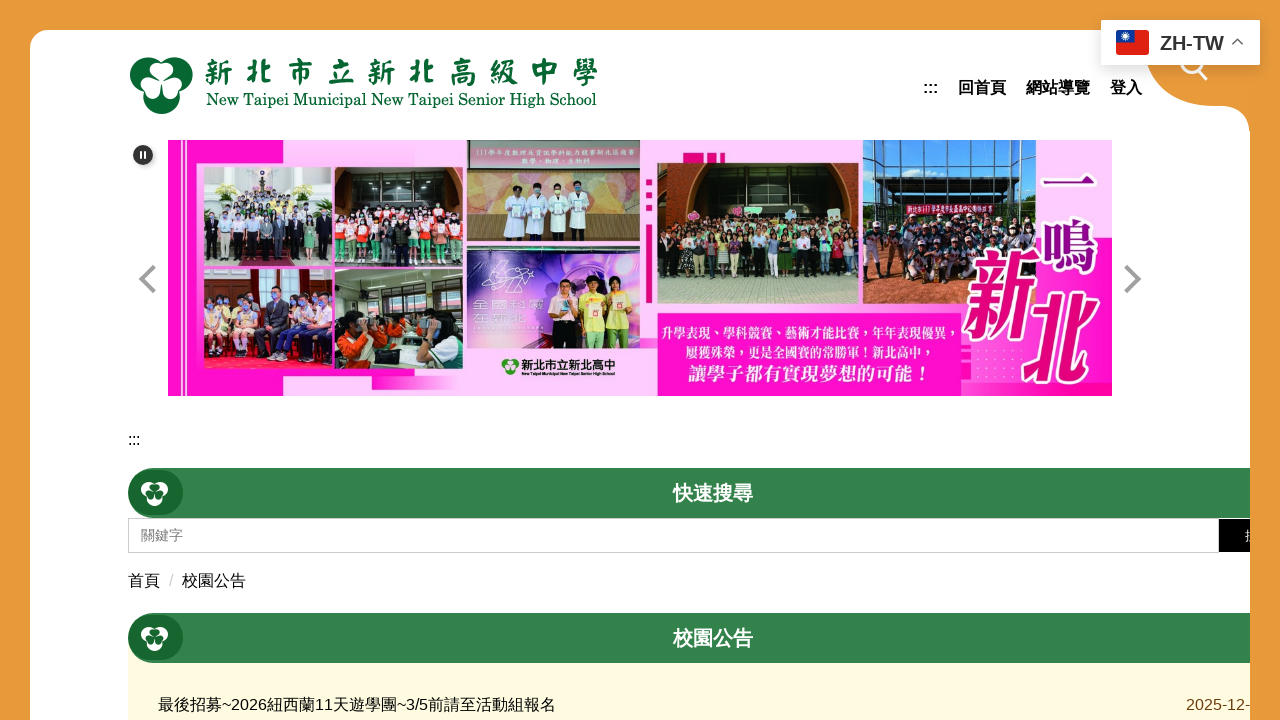

Verified that list content elements are present on the page
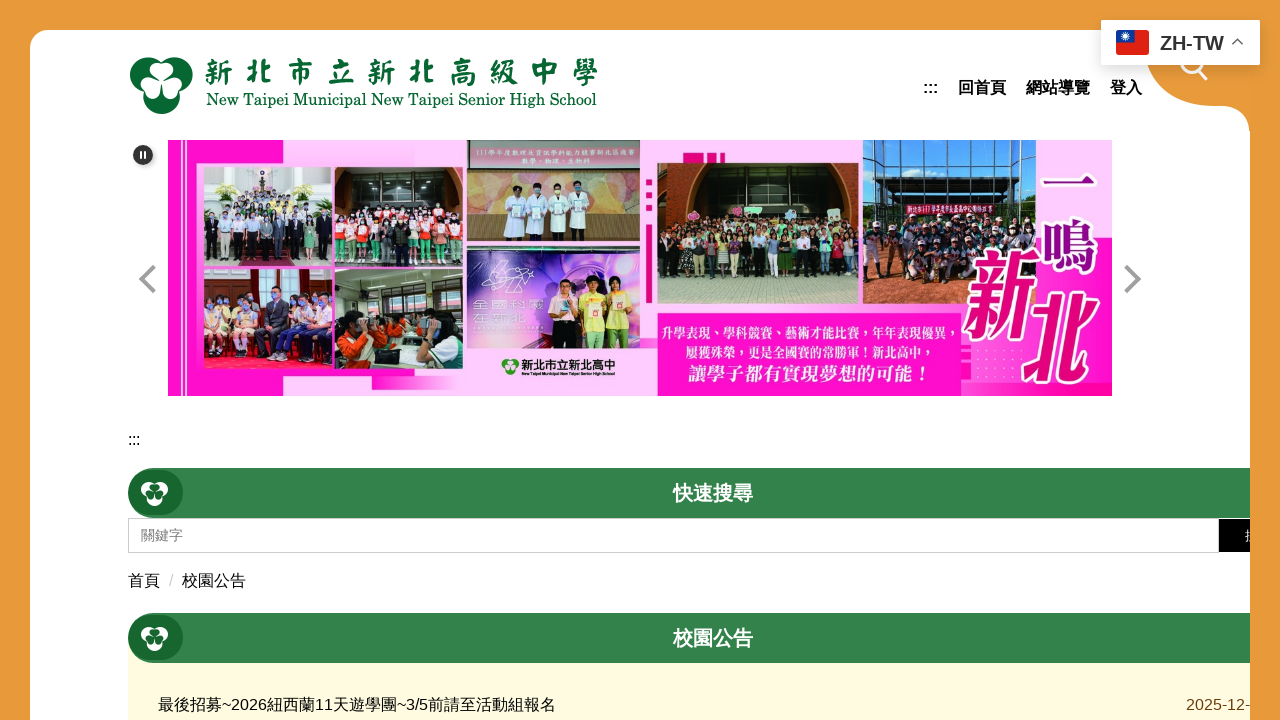

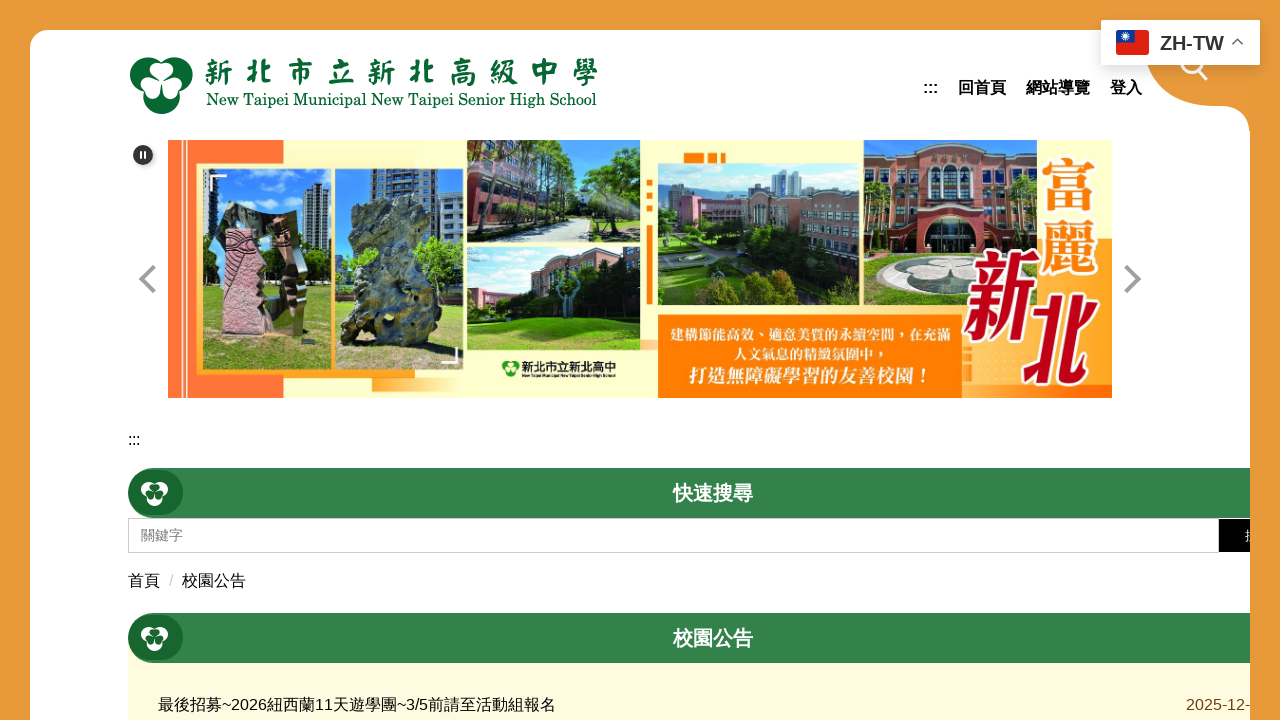